Tests a math calculation form by reading two numbers, calculating their sum, and selecting the result from a dropdown menu

Starting URL: http://suninjuly.github.io/selects1.html

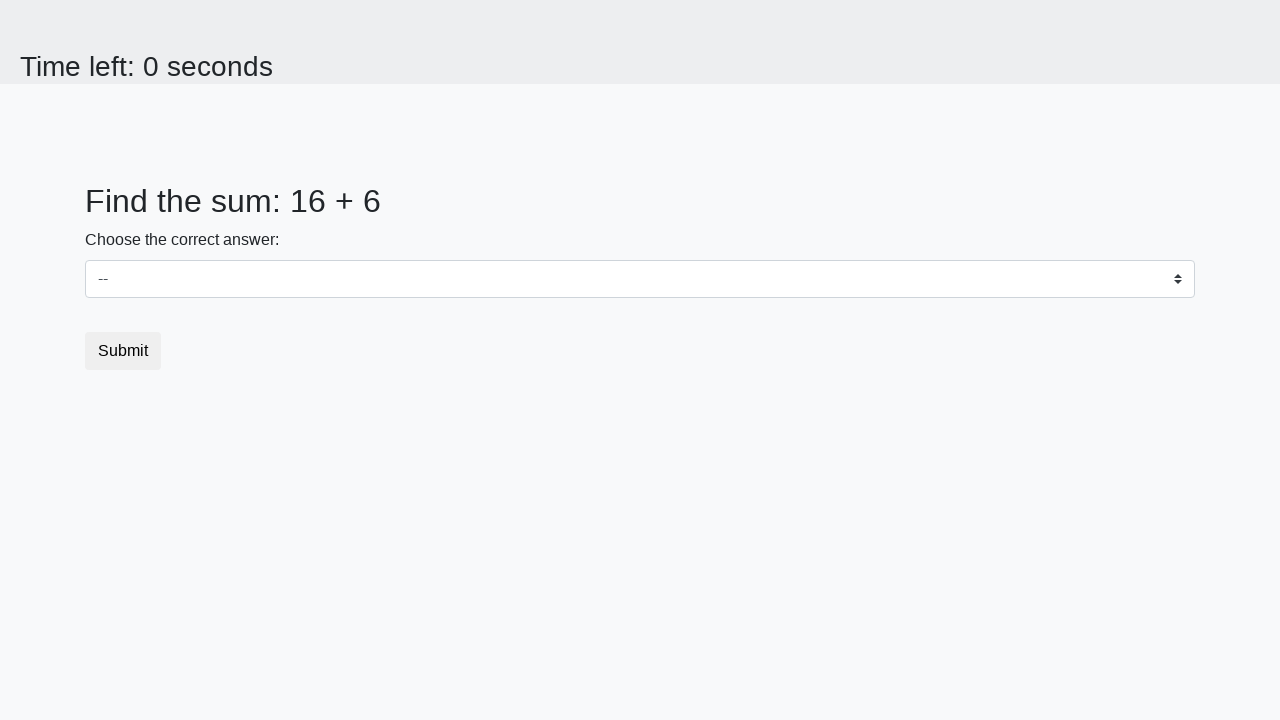

Read first number from #num1 element
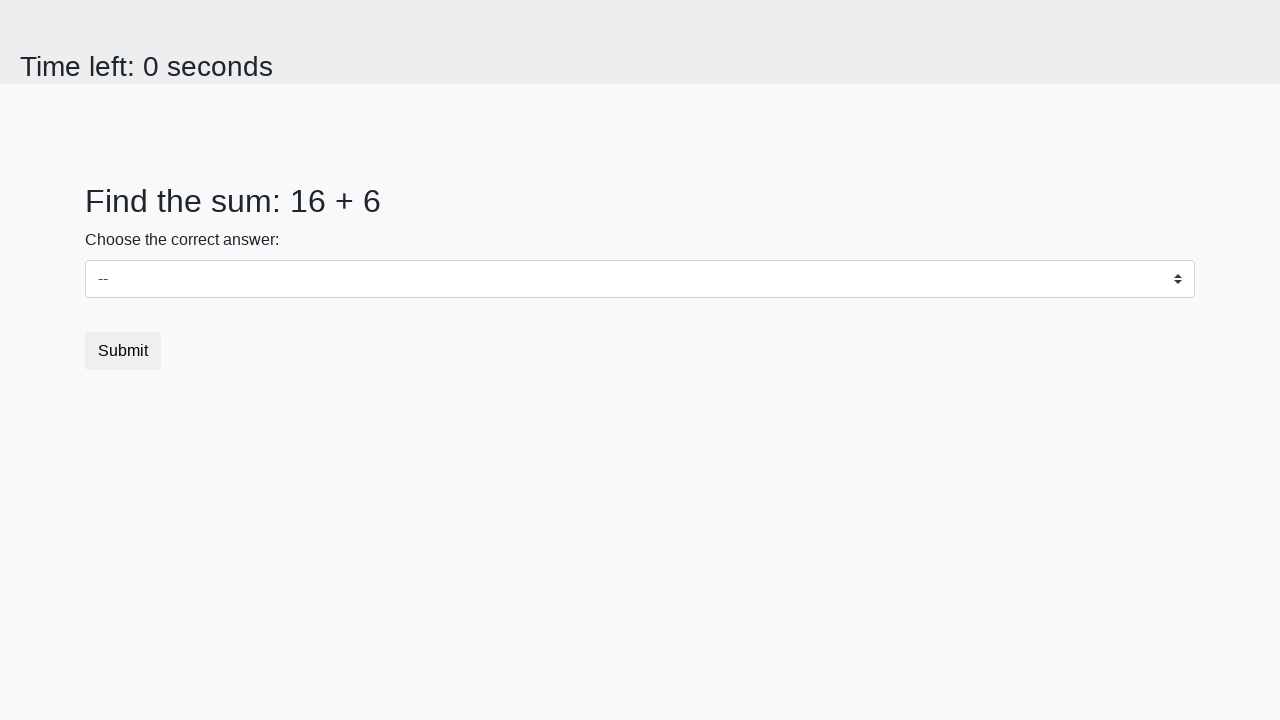

Read second number from #num2 element
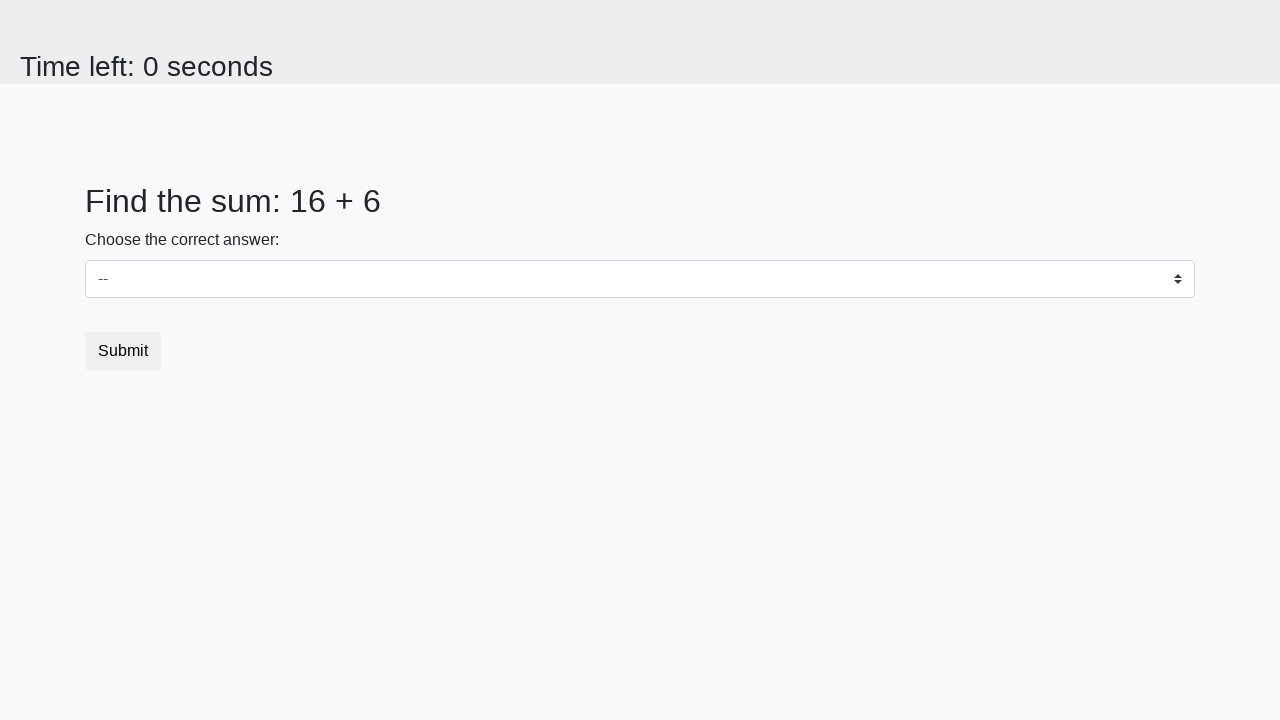

Calculated sum of the two numbers: 22
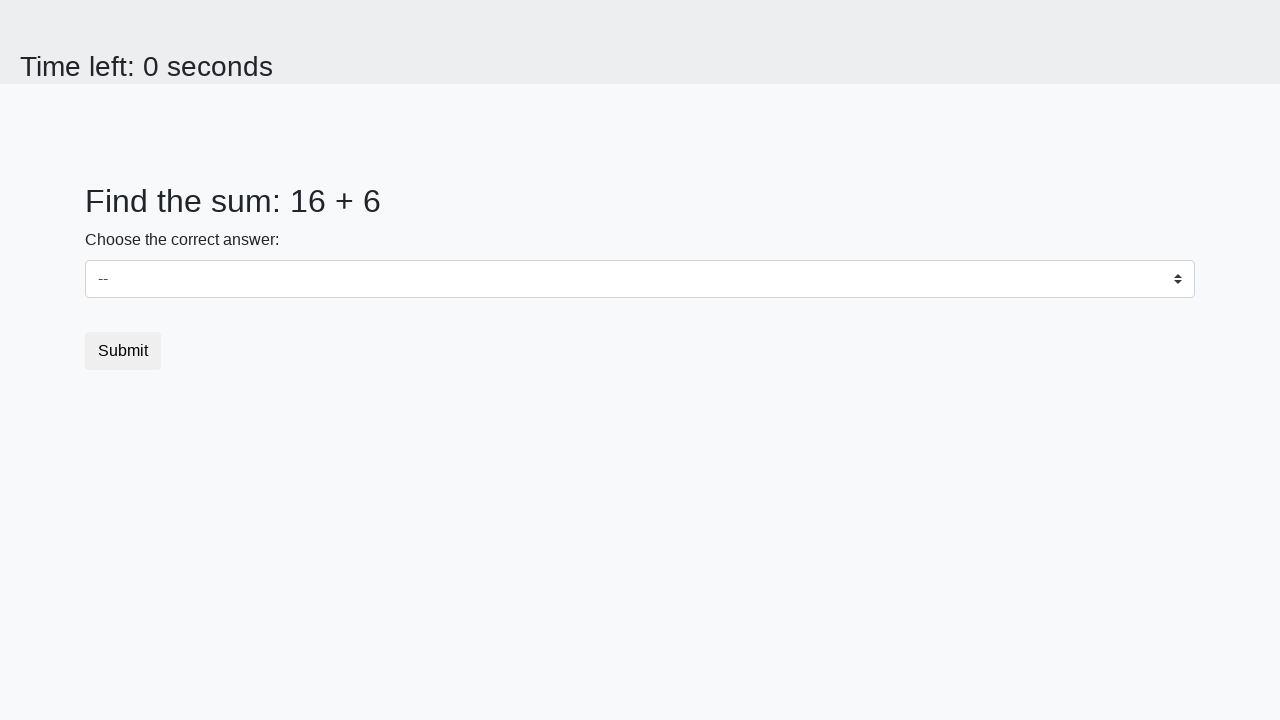

Selected calculated sum (22) from dropdown menu on #dropdown
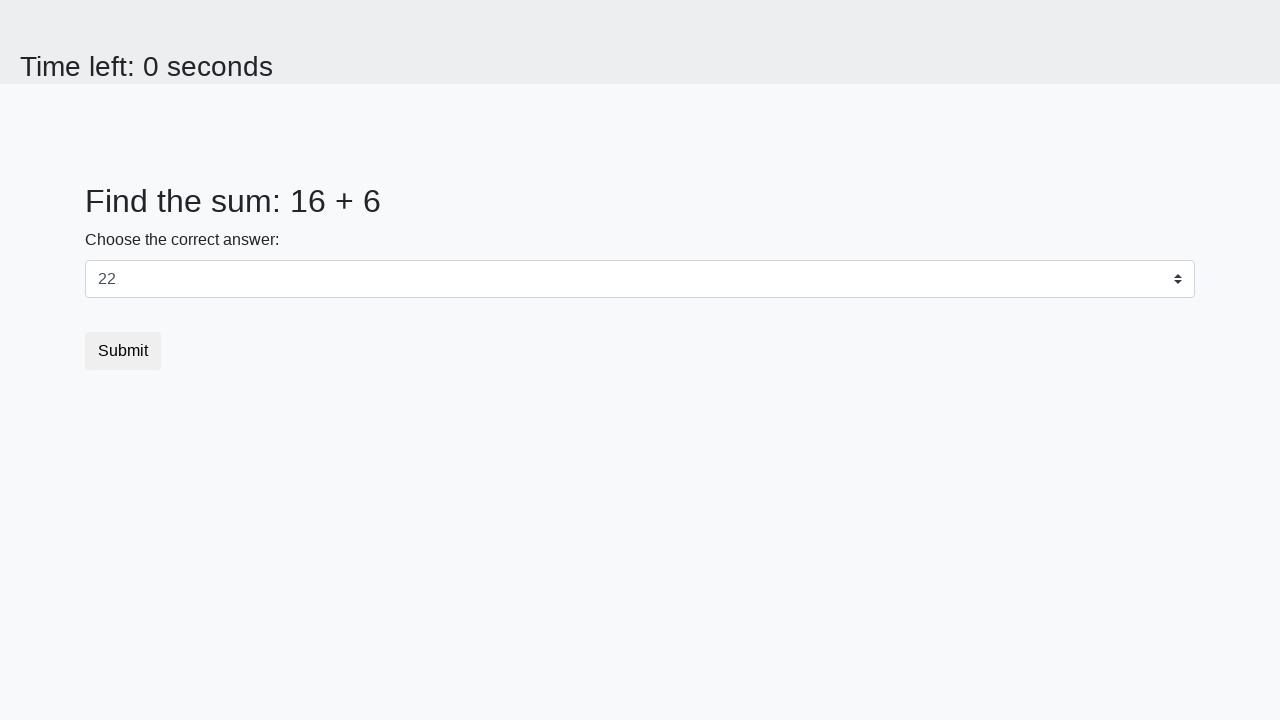

Clicked submit button to submit the form at (123, 351) on .btn.btn-default
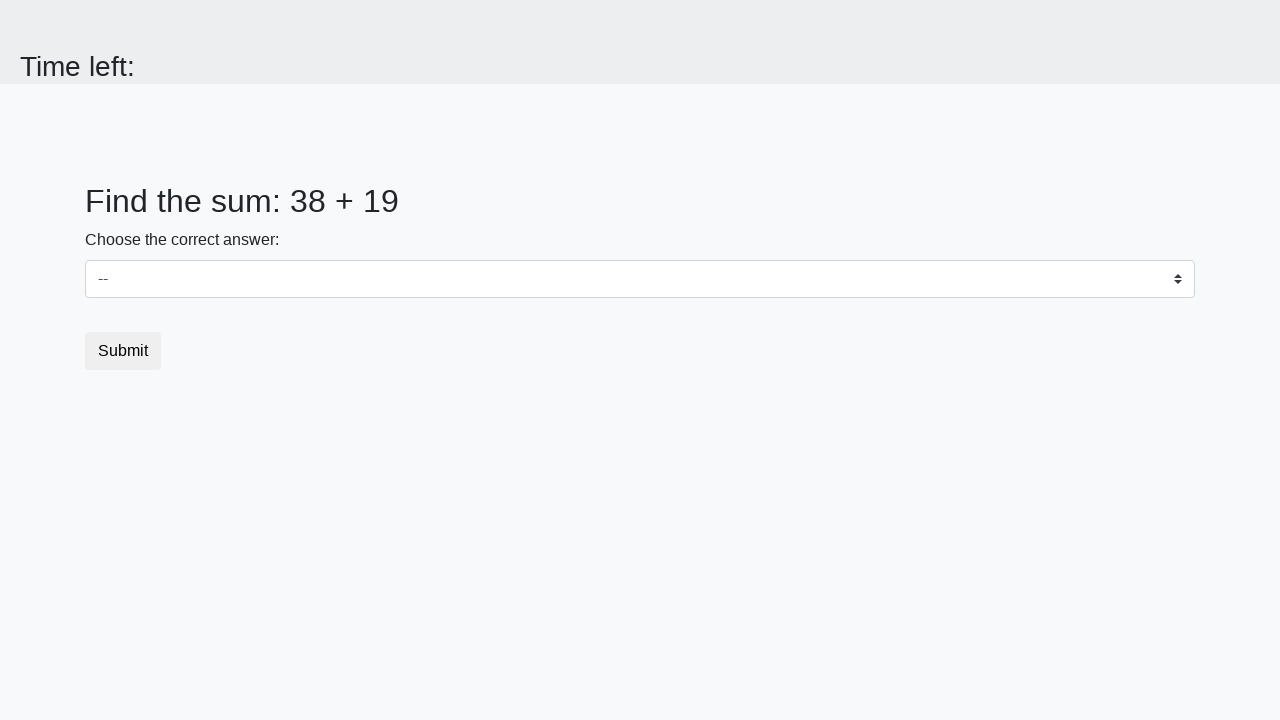

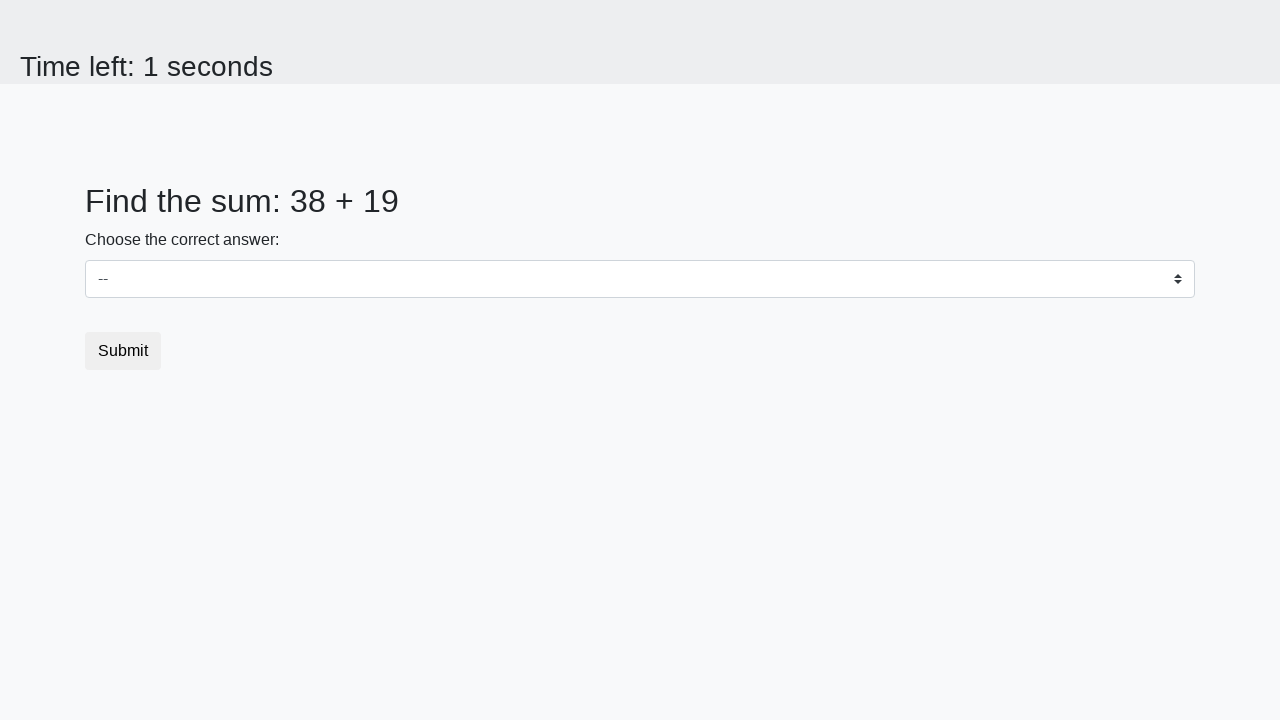